Tests the add/remove elements functionality by clicking the "Add Element" button twice to add two elements, then clicking the "Delete" button once to remove one element, and verifying one element remains.

Starting URL: http://the-internet.herokuapp.com/add_remove_elements/

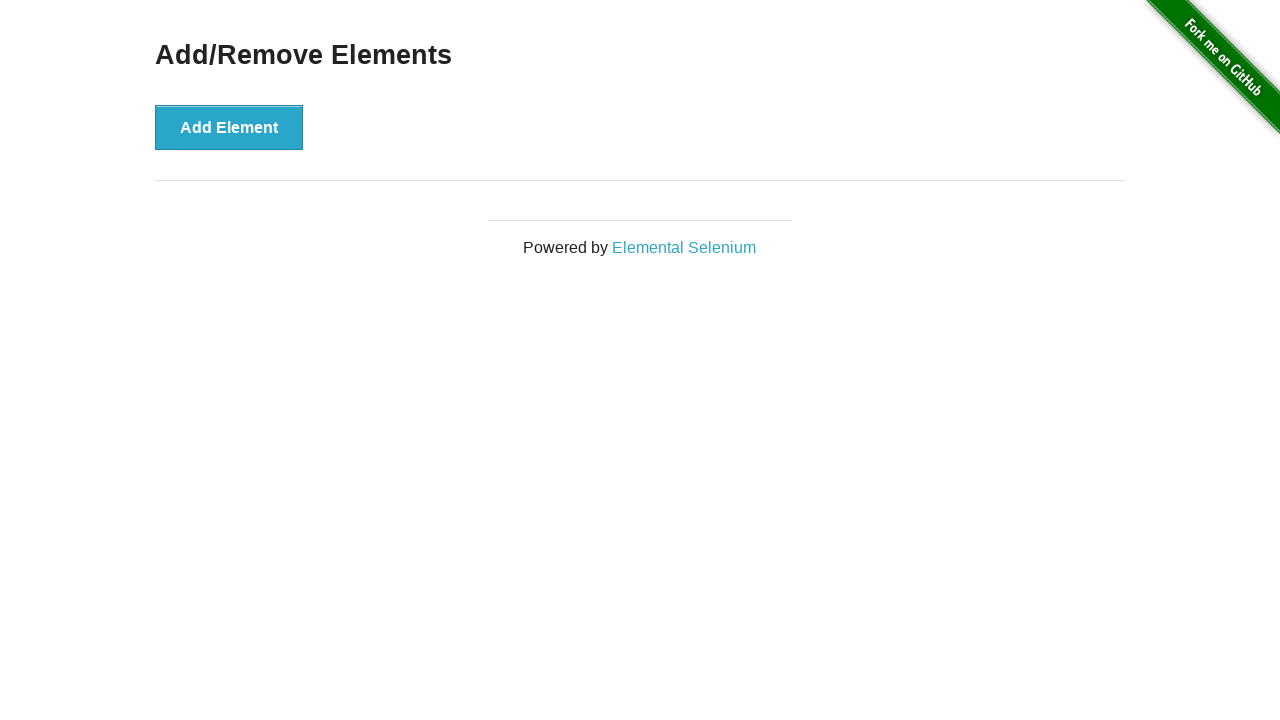

Navigated to add/remove elements test page
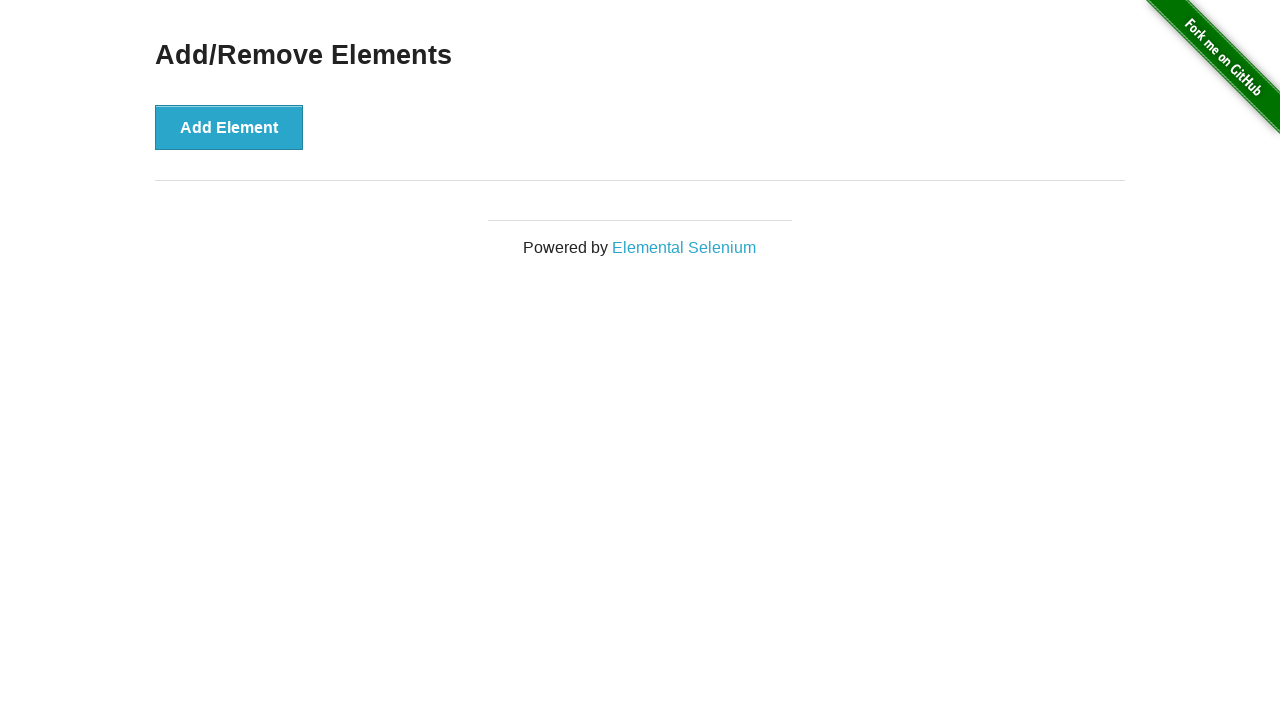

Clicked 'Add Element' button - first element added at (229, 127) on #content > div > button
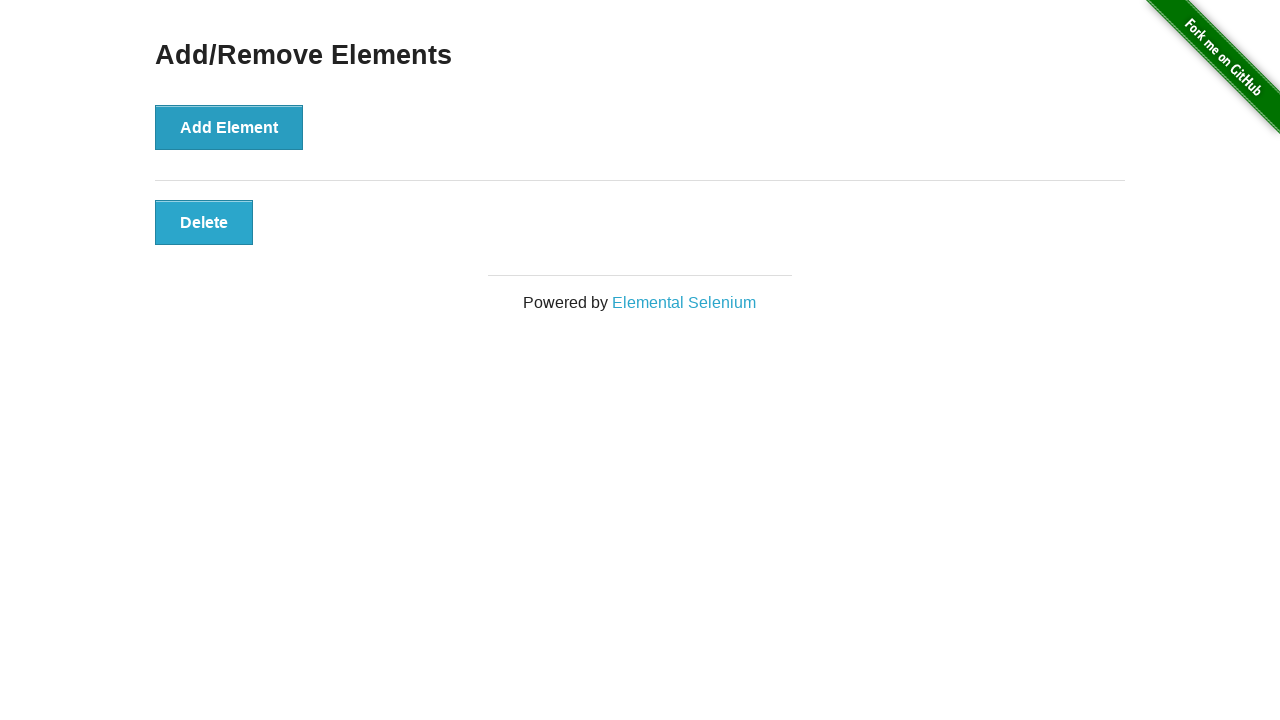

Clicked 'Add Element' button - second element added at (229, 127) on #content > div > button
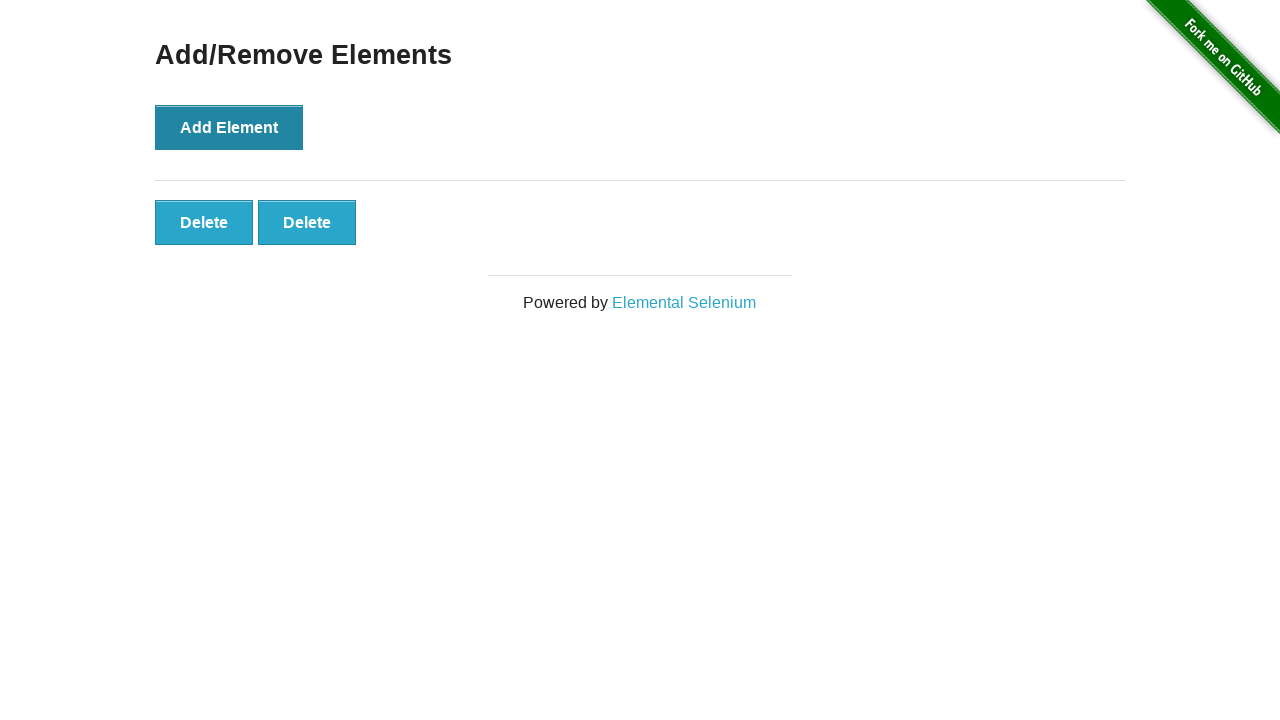

Clicked first 'Delete' button to remove one element at (204, 222) on #elements > button:nth-child(1)
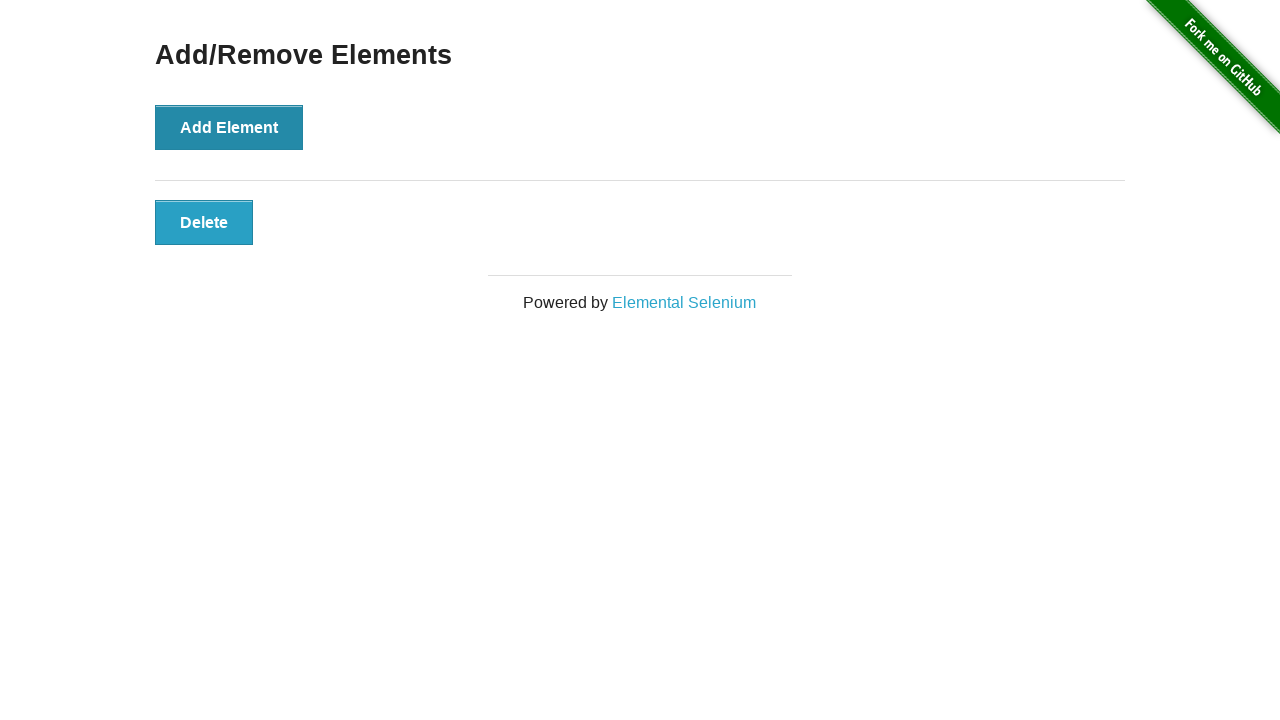

Verified element count: 1 element(s) remain
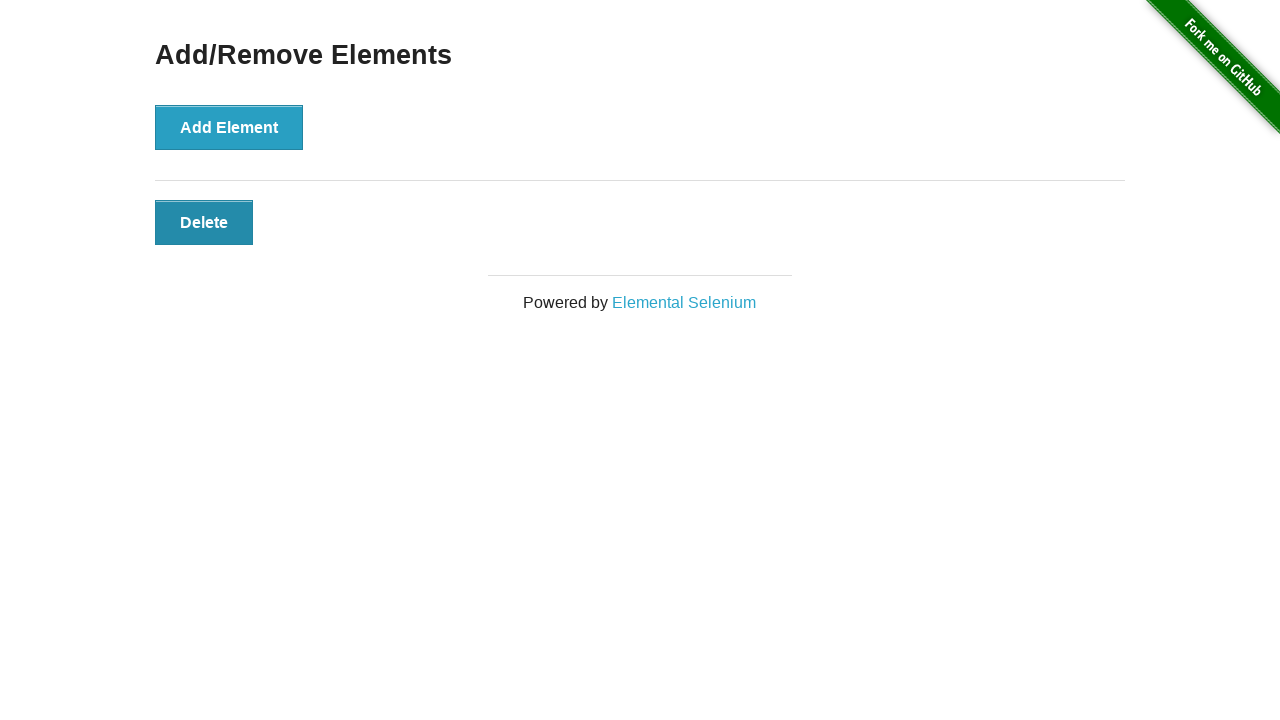

Assertion passed: exactly 1 element remains as expected
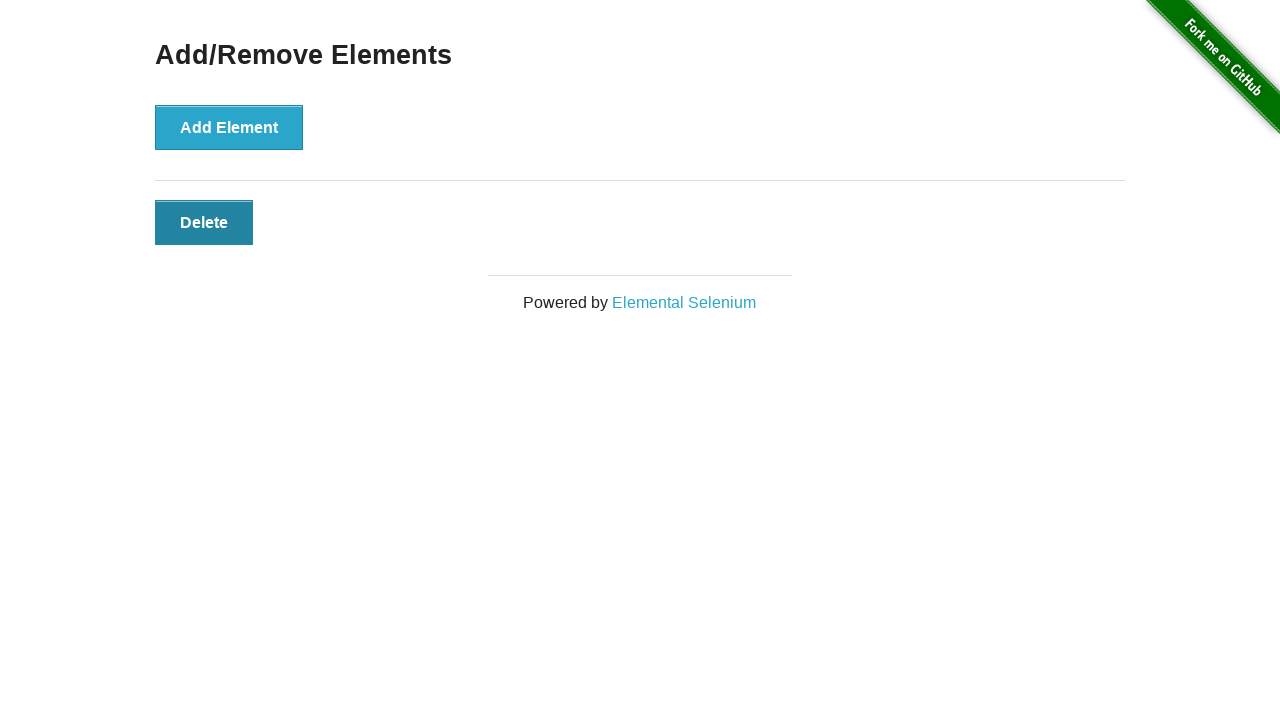

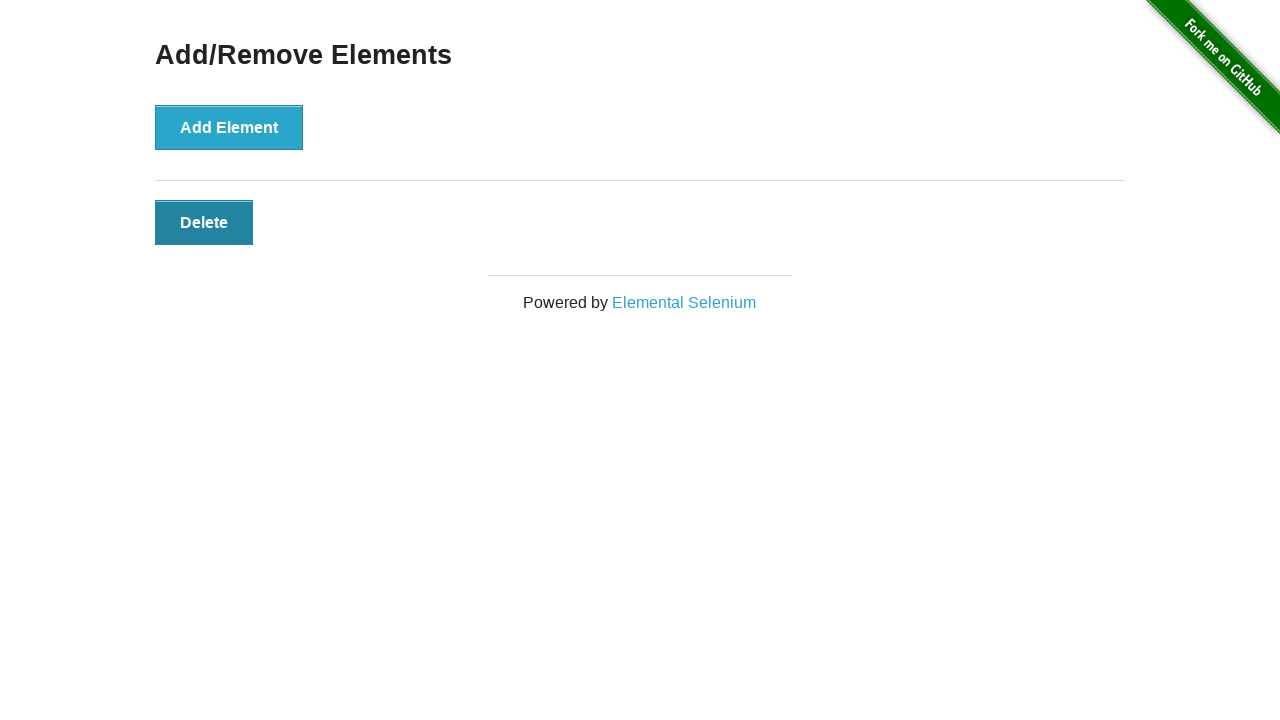